Tests JavaScript scrolling functionality on a practice page by scrolling the window and a table element, then verifies that the sum of values in a table column matches the displayed total

Starting URL: https://rahulshettyacademy.com/AutomationPractice/

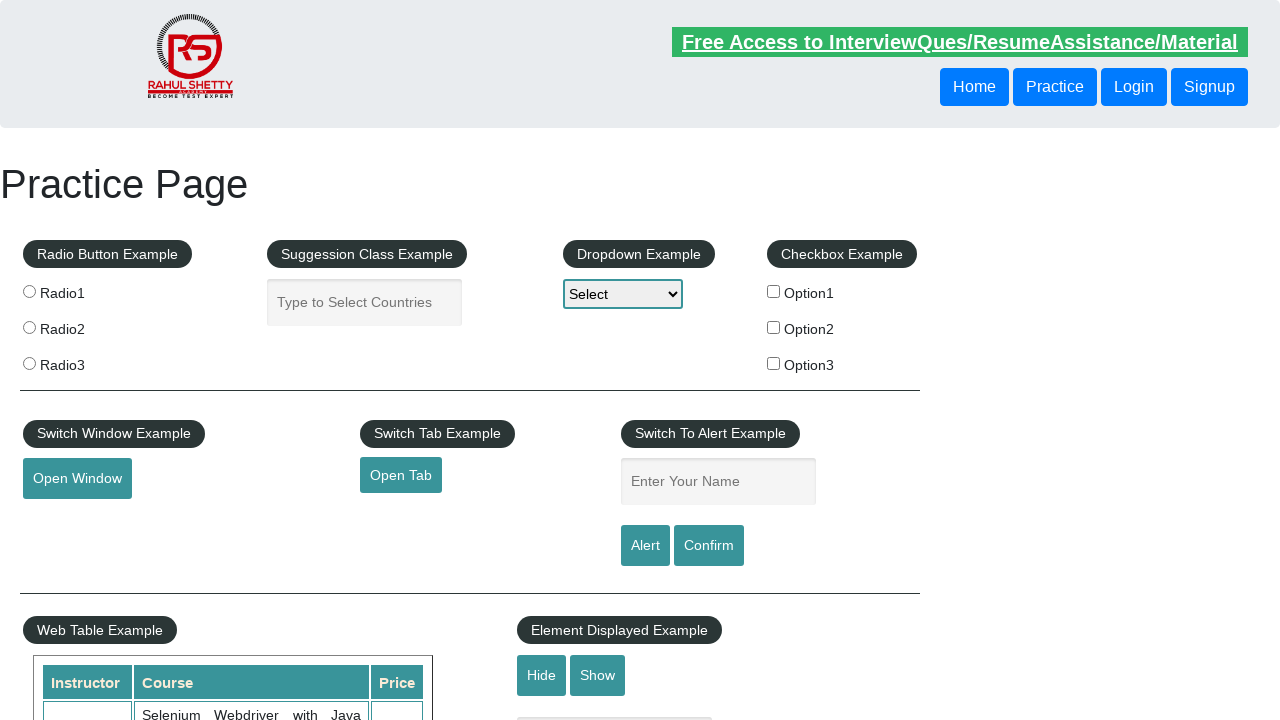

Scrolled window down by 500 pixels
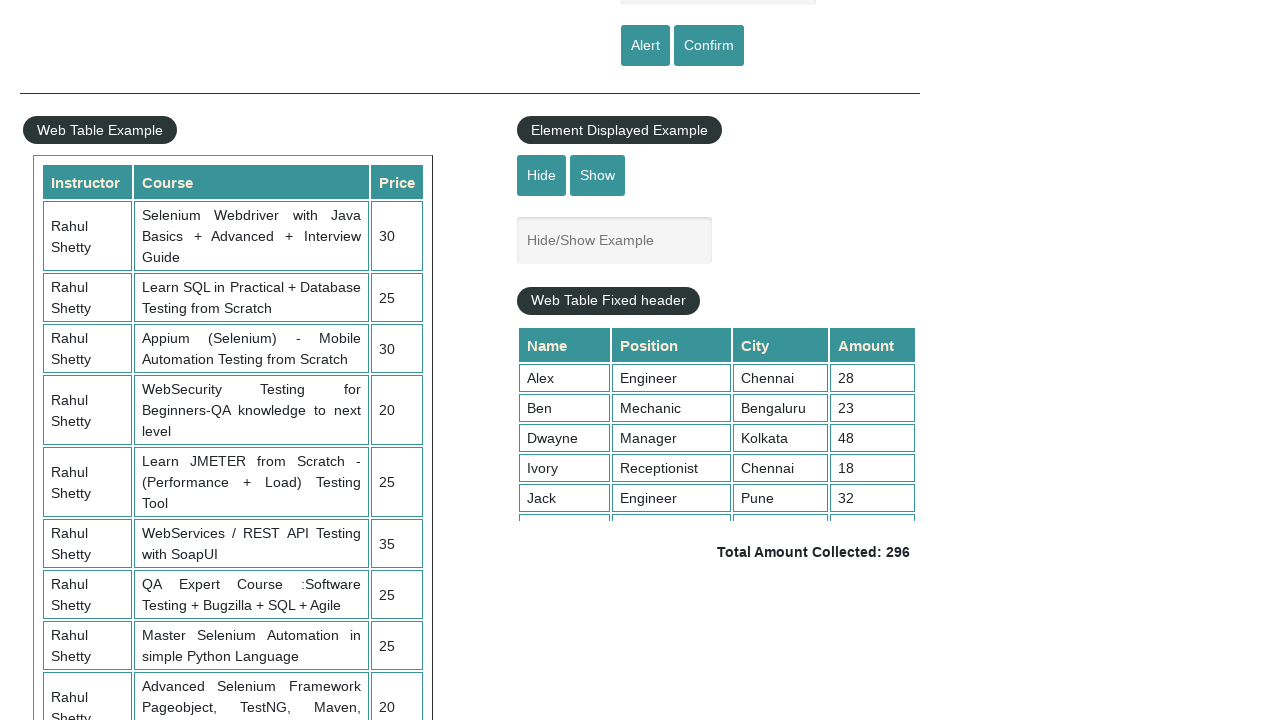

Waited 1000ms for window scroll to complete
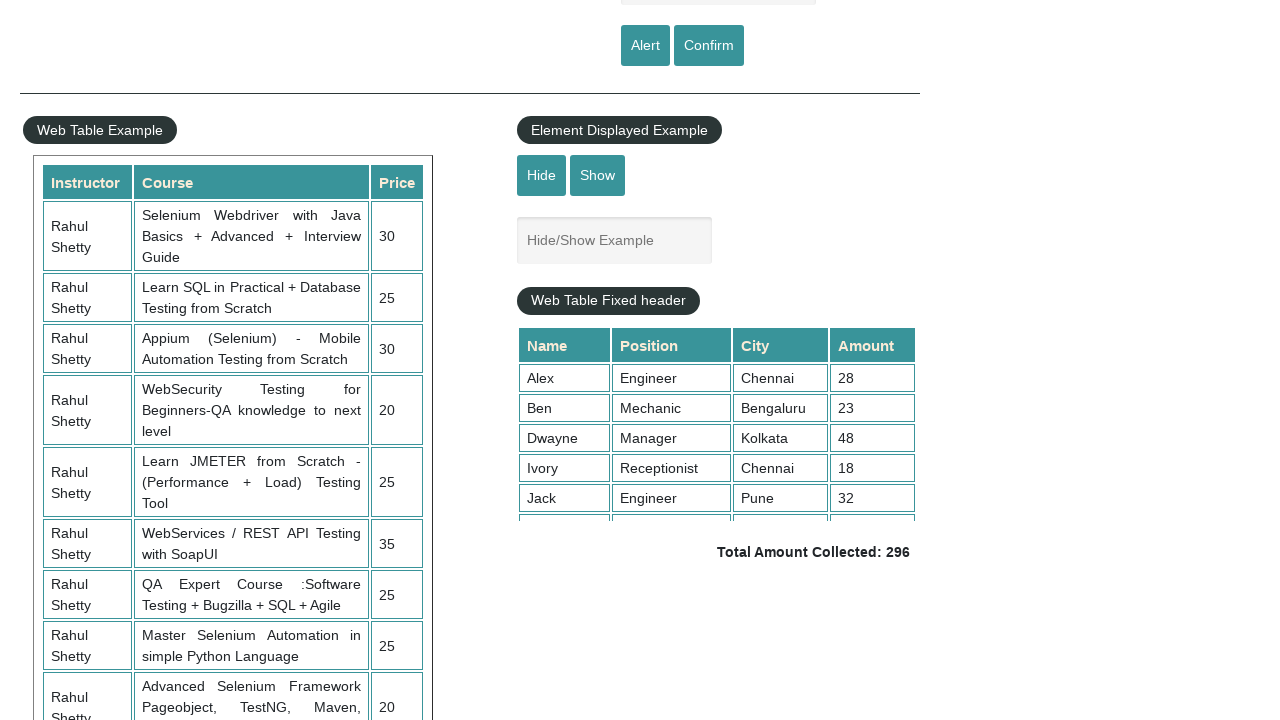

Scrolled table element down to 5000px
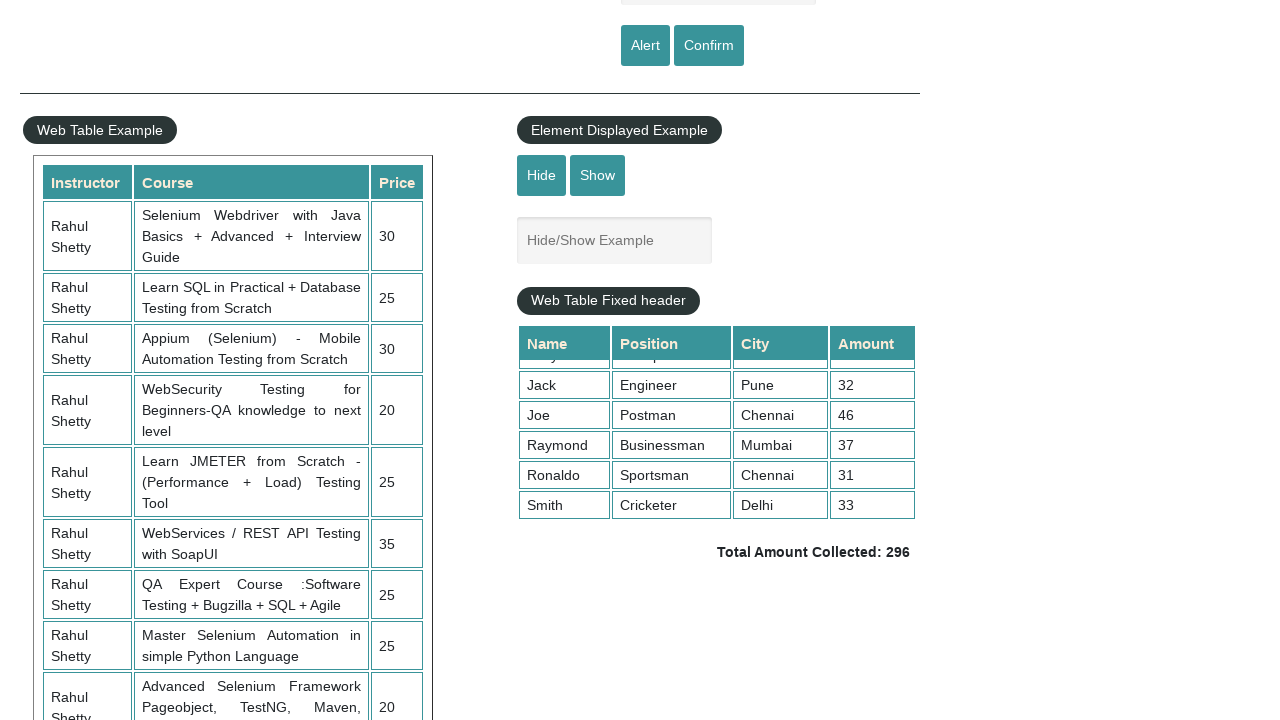

Waited 1000ms for table scroll to complete
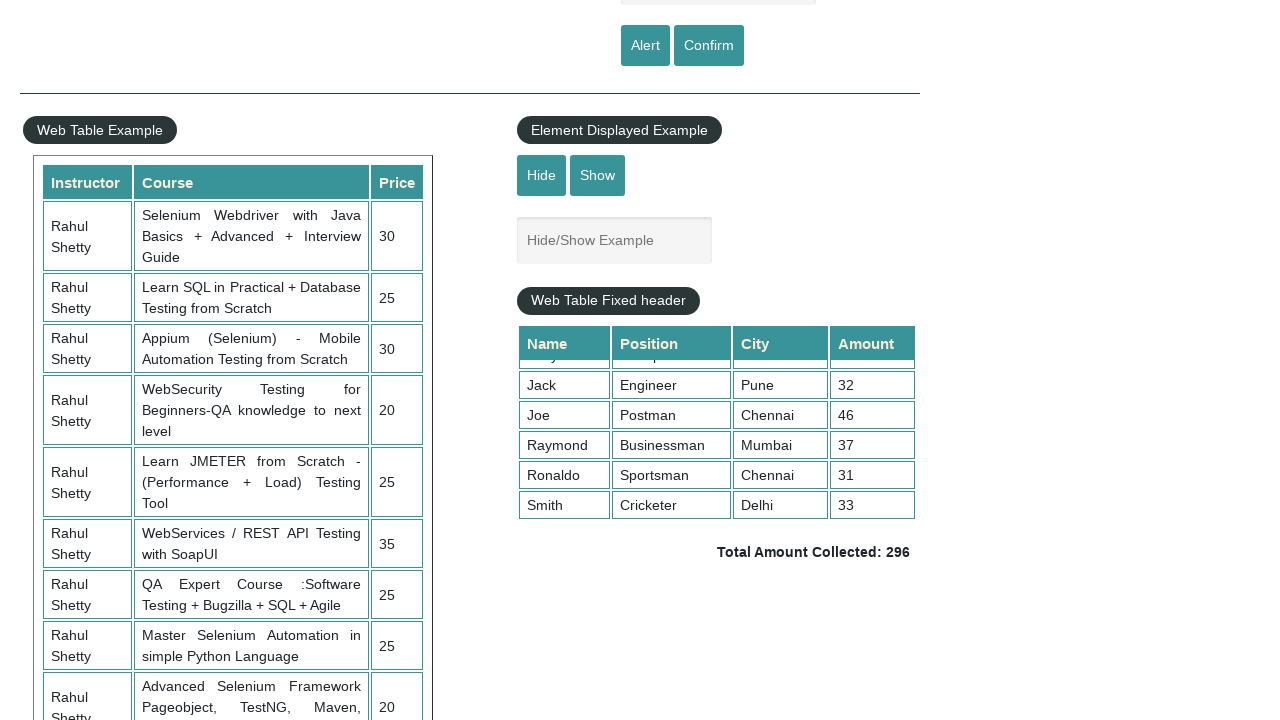

Retrieved 9 values from 4th column of table
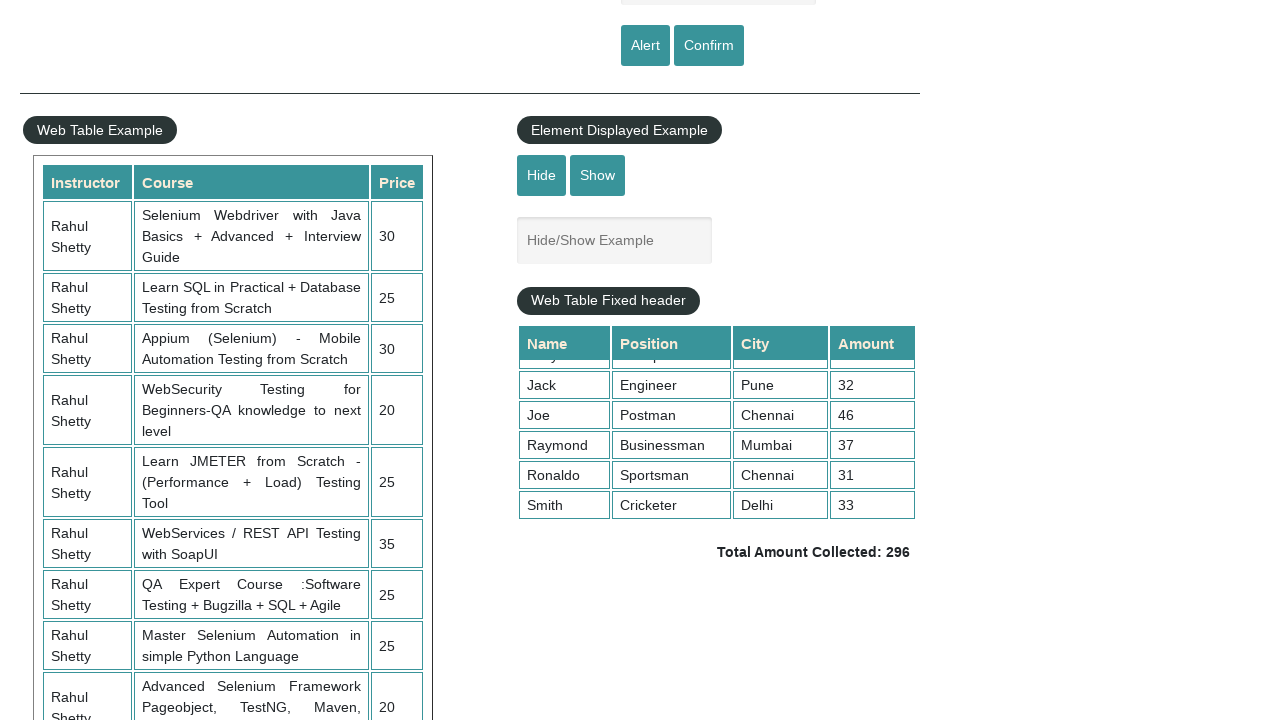

Calculated sum of table column values: 296
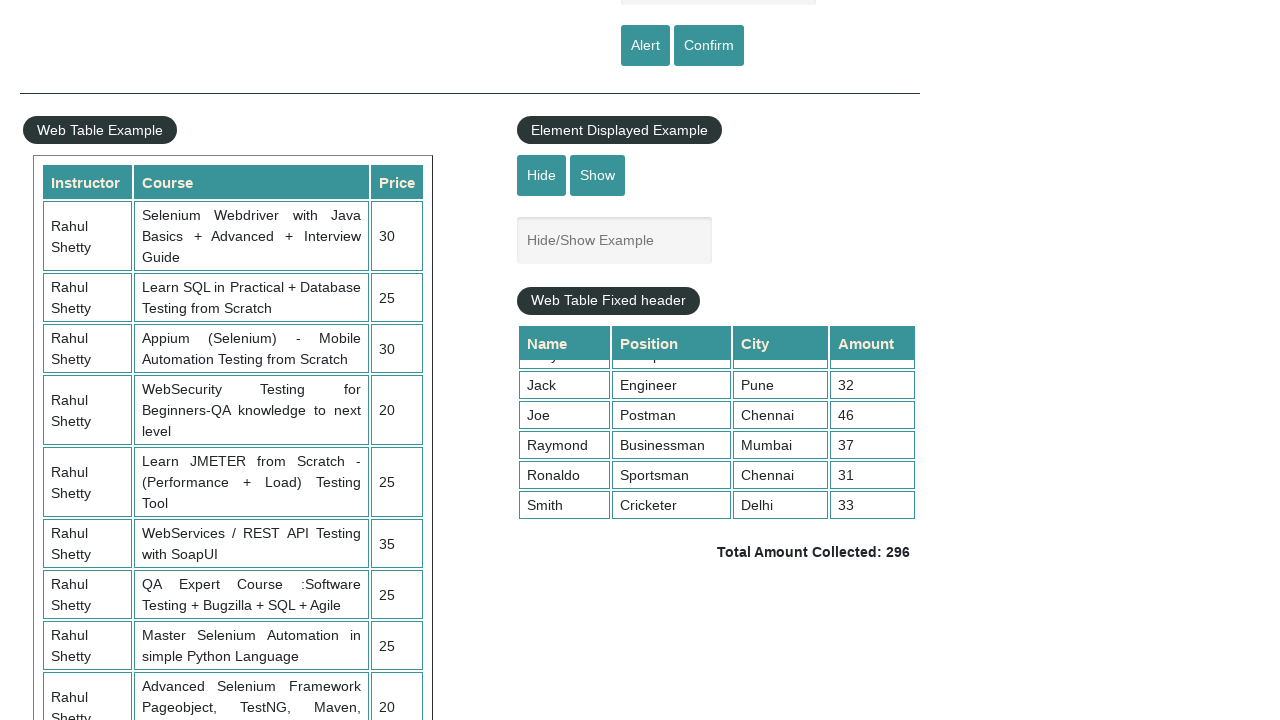

Retrieved displayed total amount text: ' Total Amount Collected: 296 '
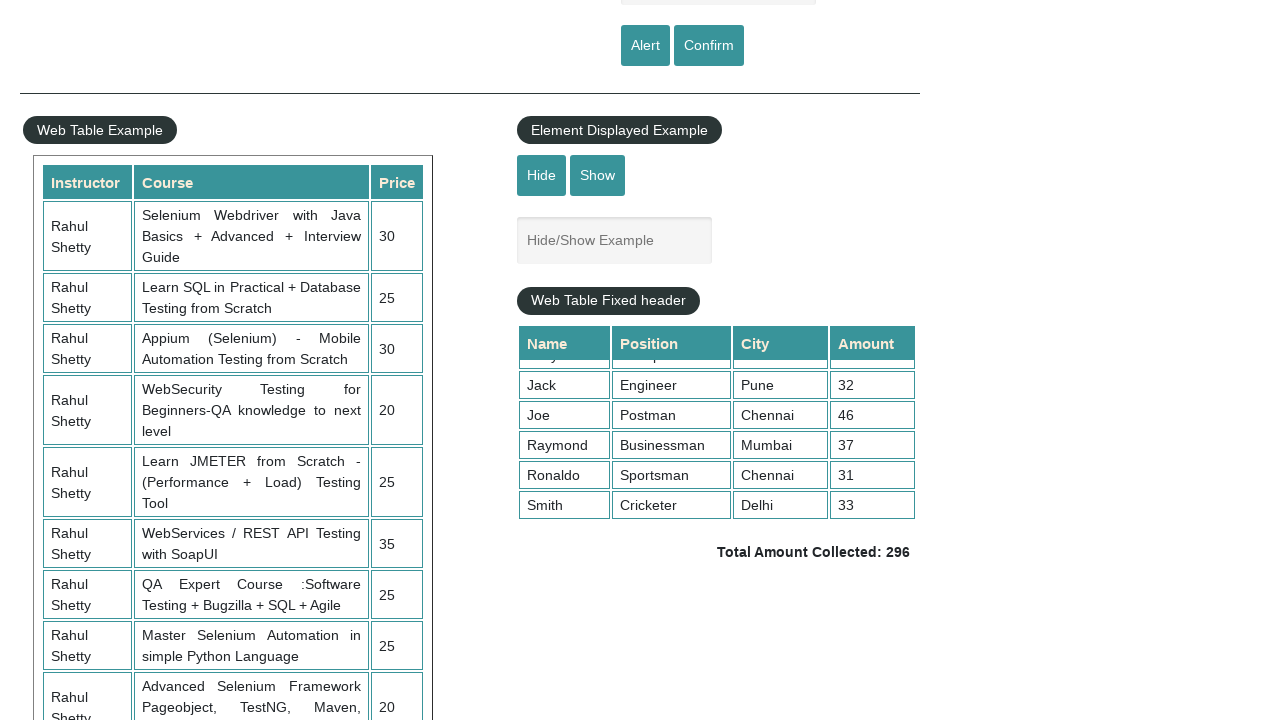

Parsed displayed total: 296
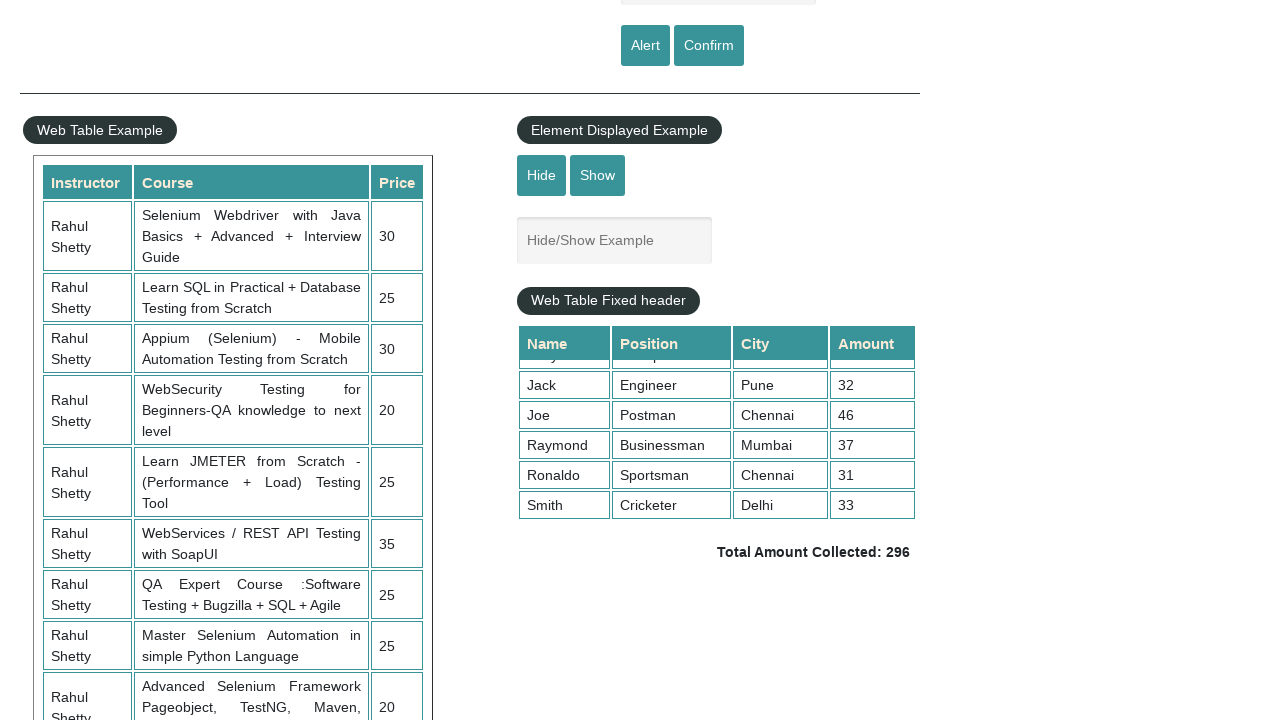

Assertion passed: calculated sum (296) matches displayed total (296)
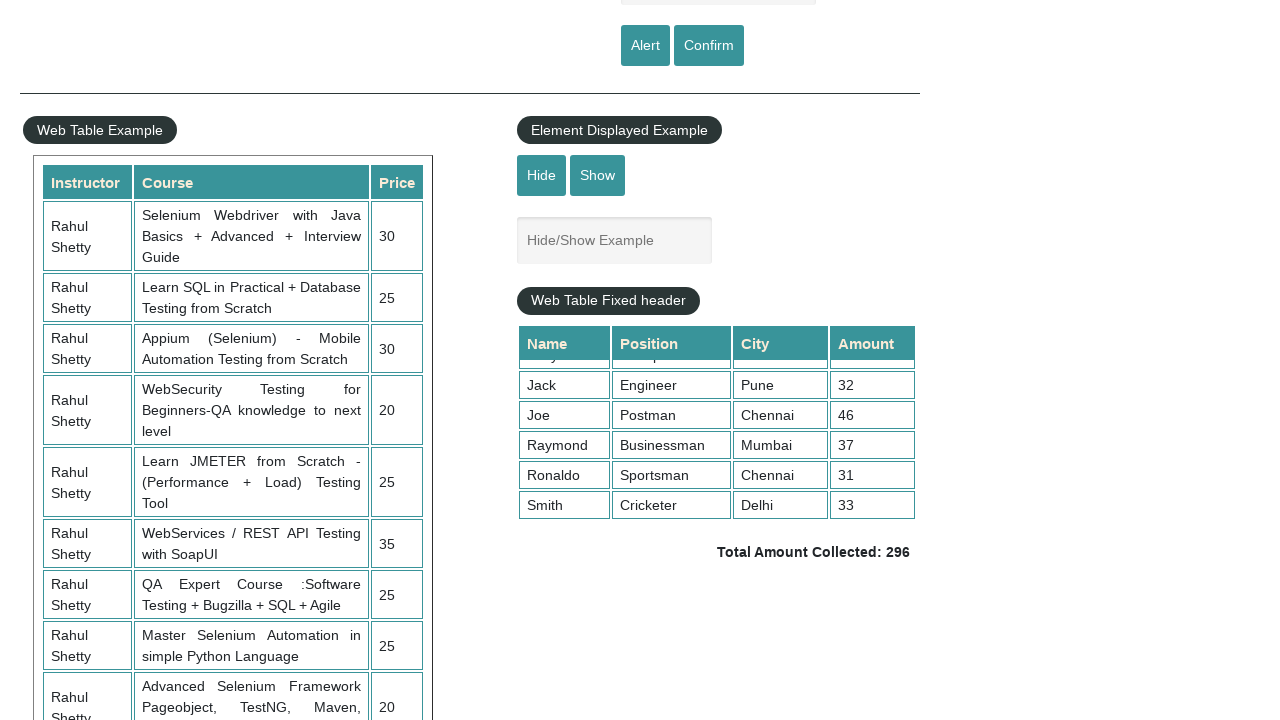

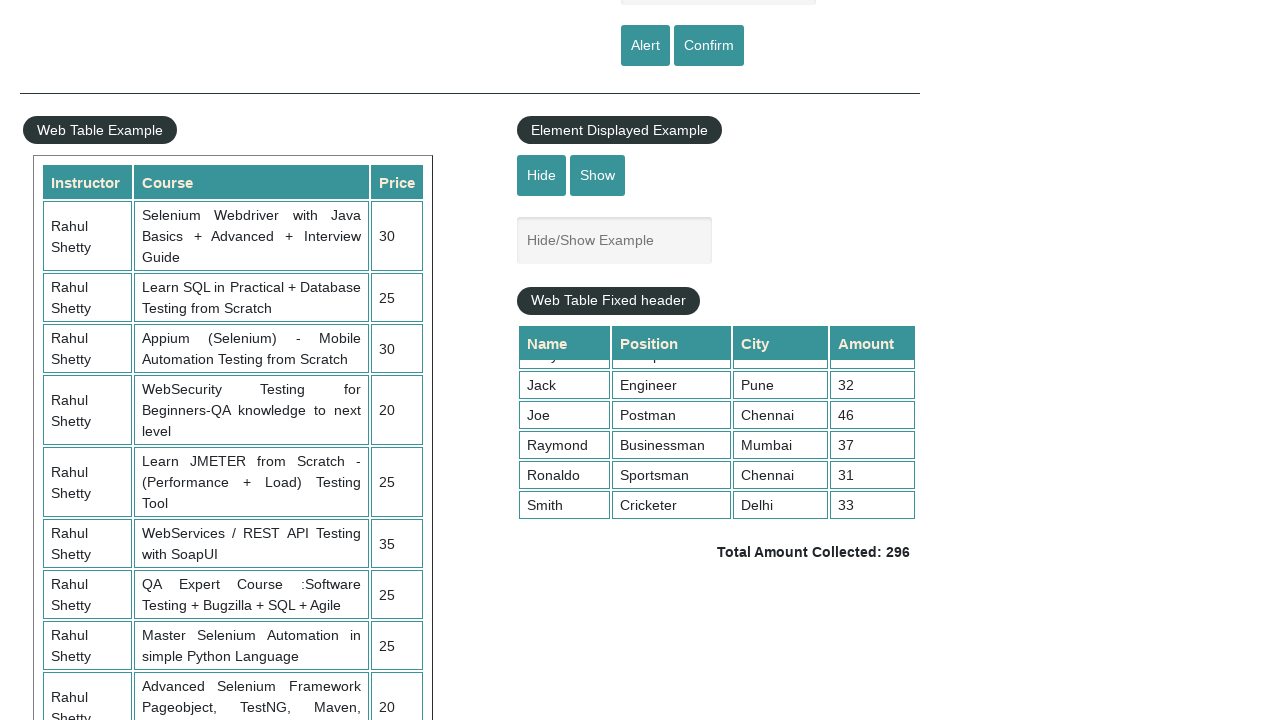